Tests nested/inner frames by filling a text field in frame 3 and interacting with its child frame

Starting URL: https://ui.vision/demo/webtest/frames/

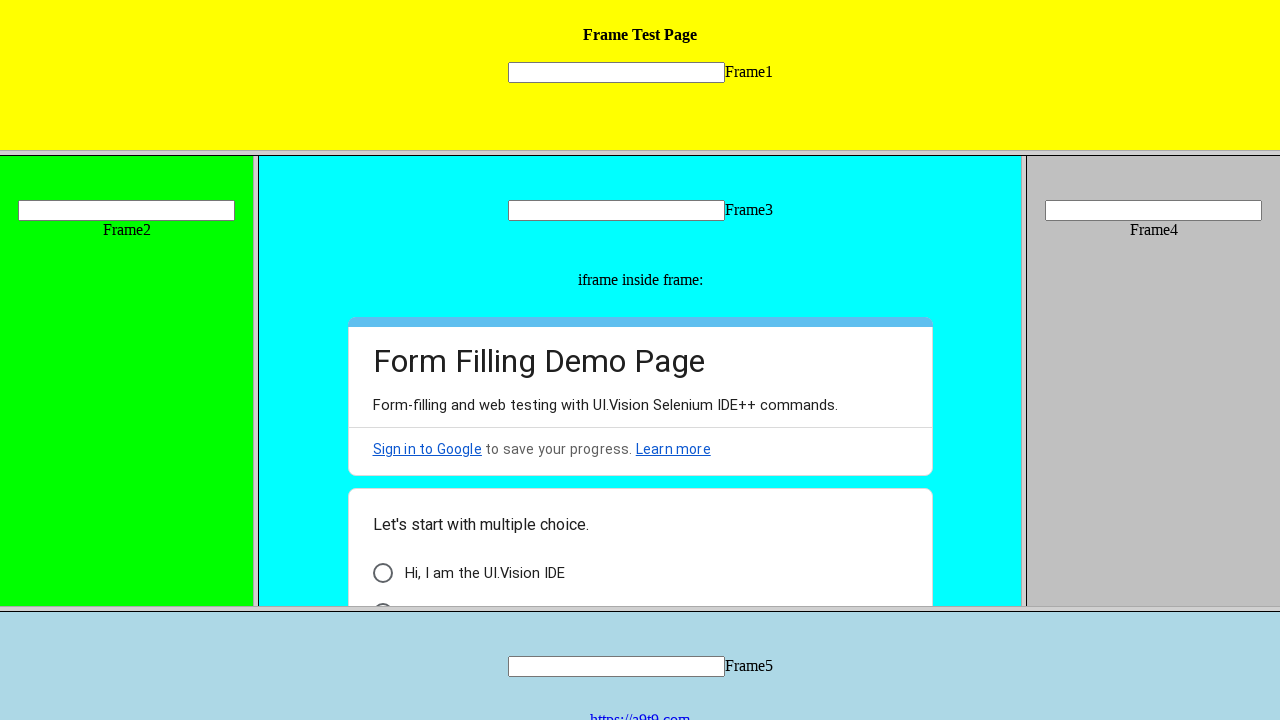

Located frame 3 with URL https://ui.vision/demo/webtest/frames/frame_3.html
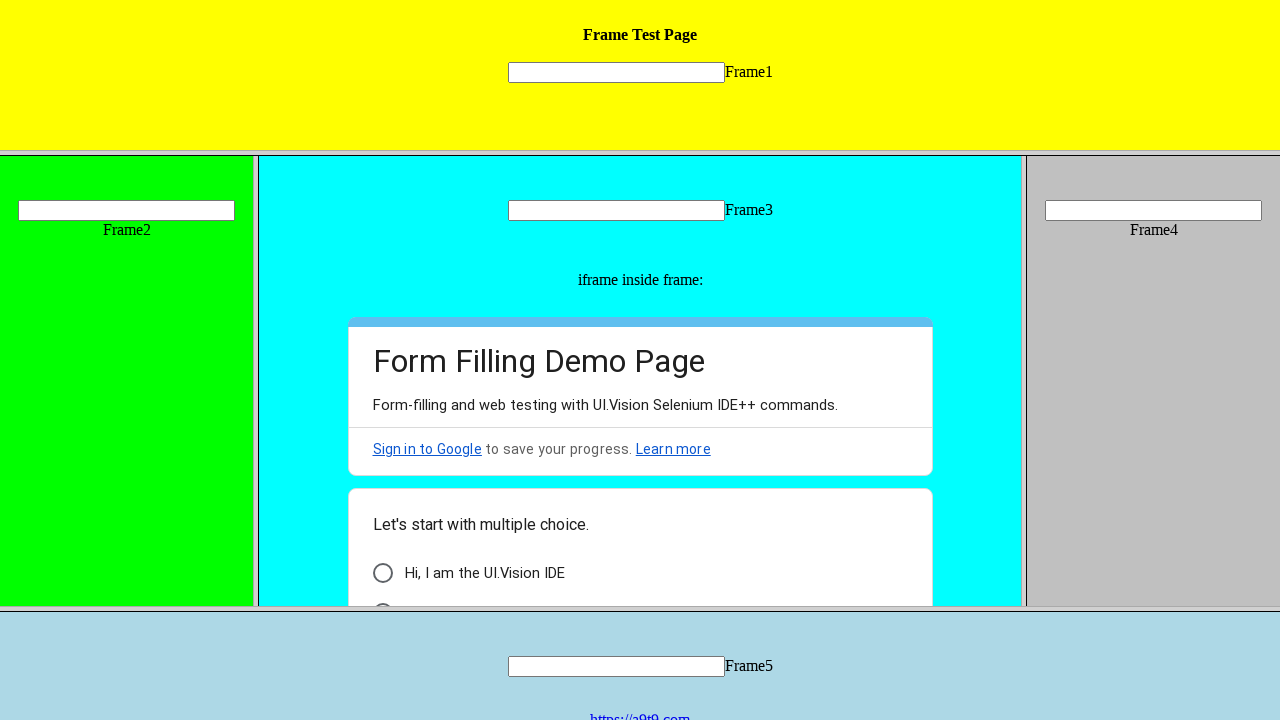

Filled text field 'mytext3' in frame 3 with value '3' on input[name='mytext3']
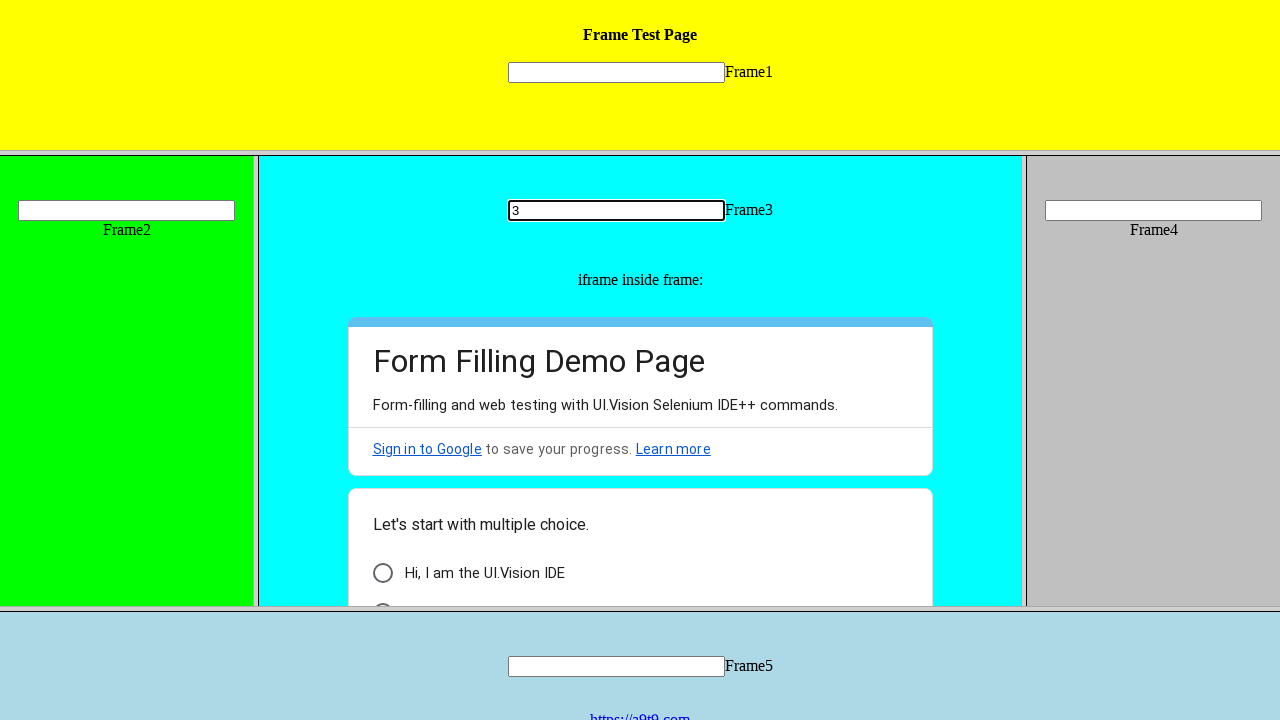

Retrieved child frames from frame 3
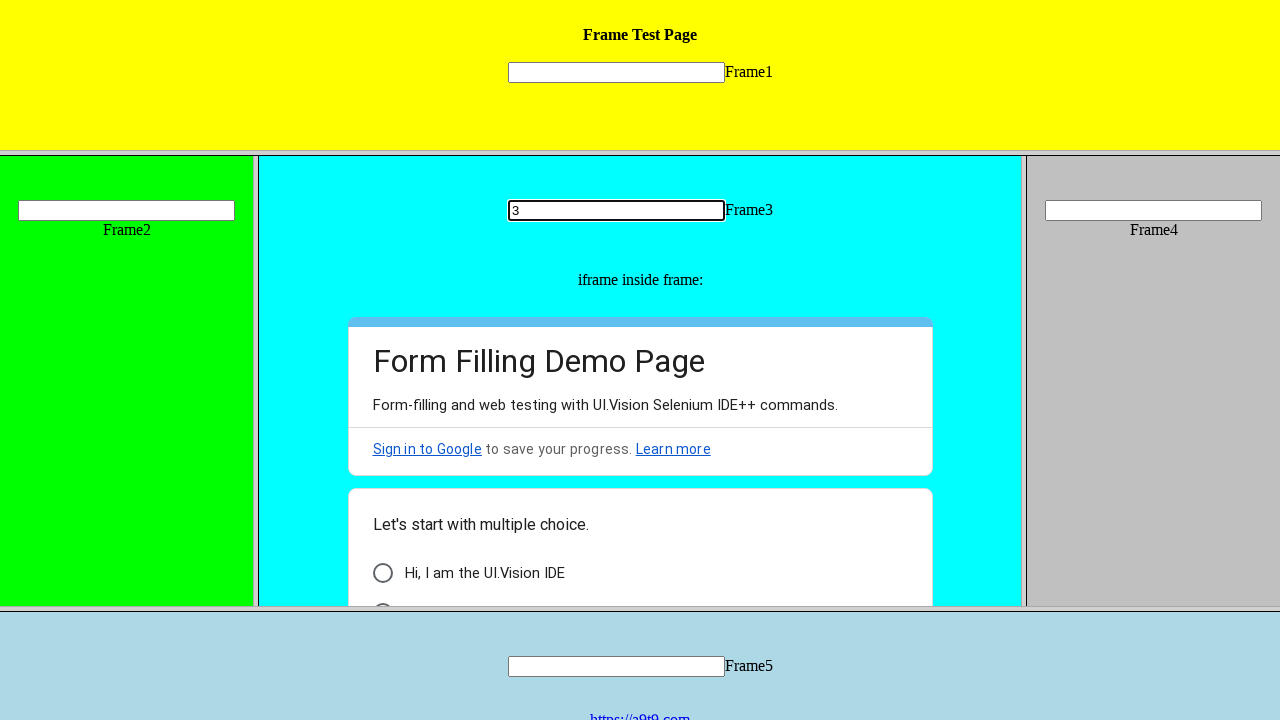

Logged child frames count: 1
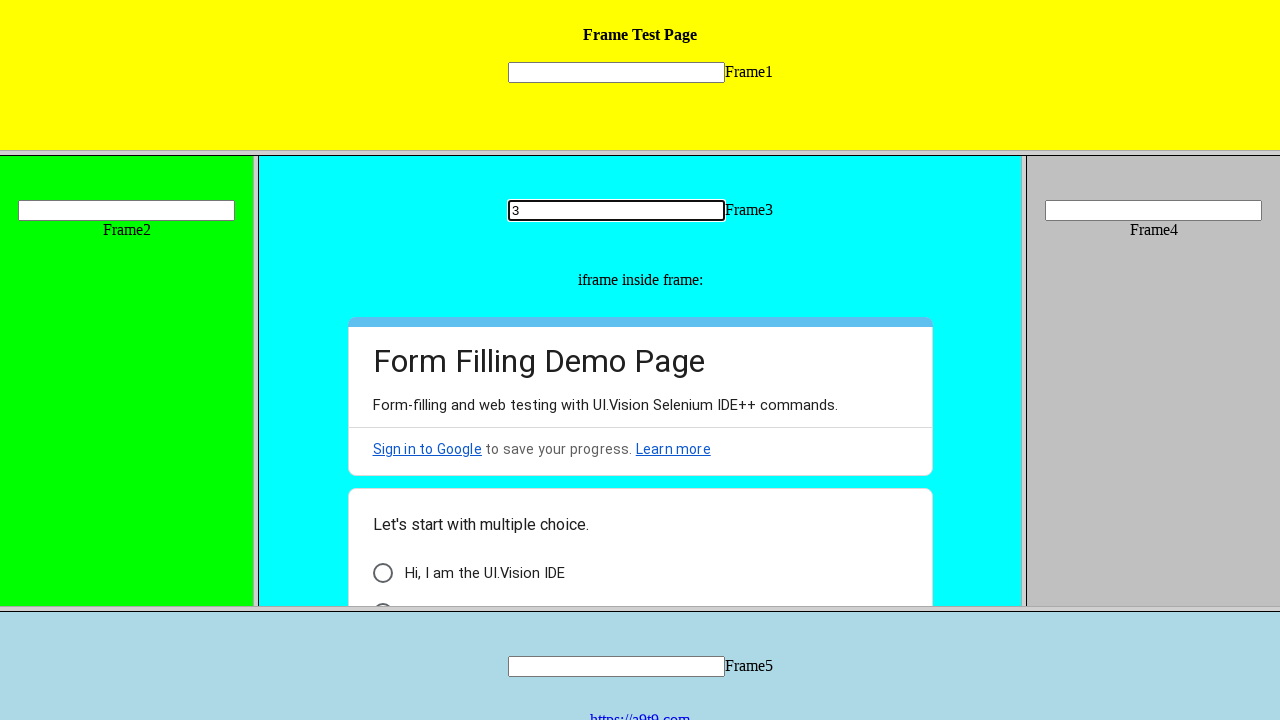

Clicked element '.vd3tt' in first child frame of frame 3 at (382, 573) on .vd3tt
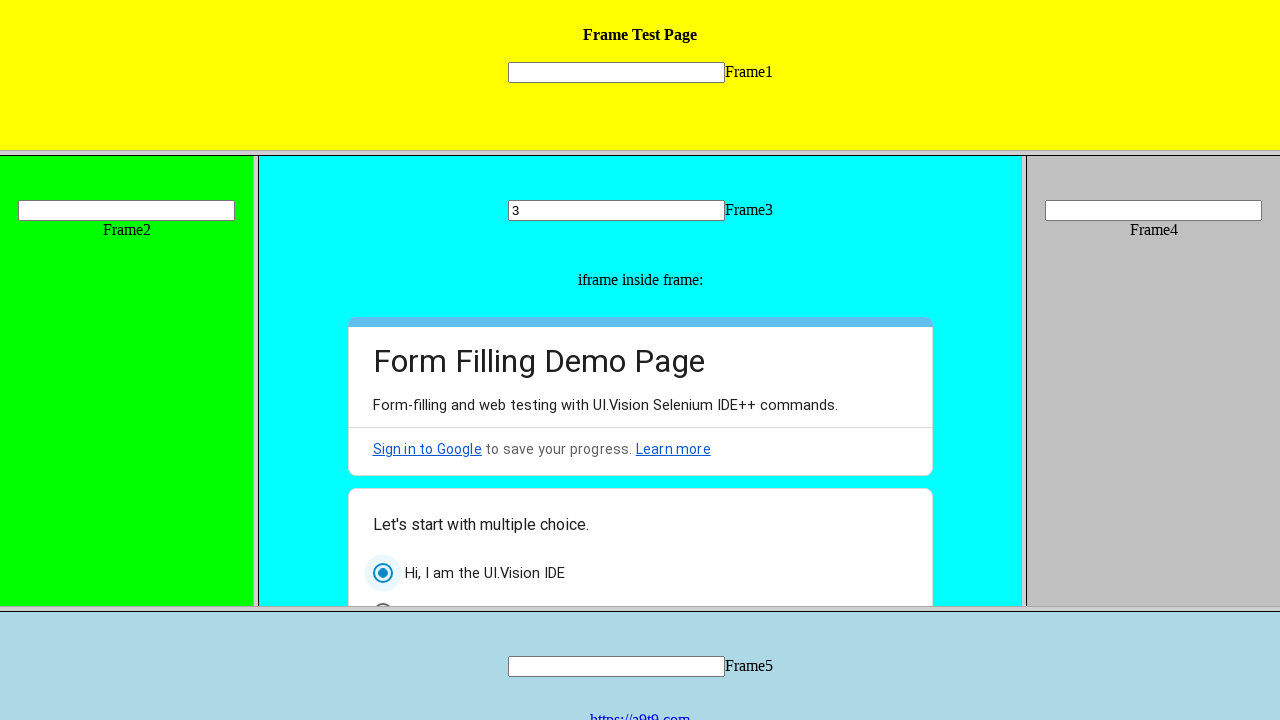

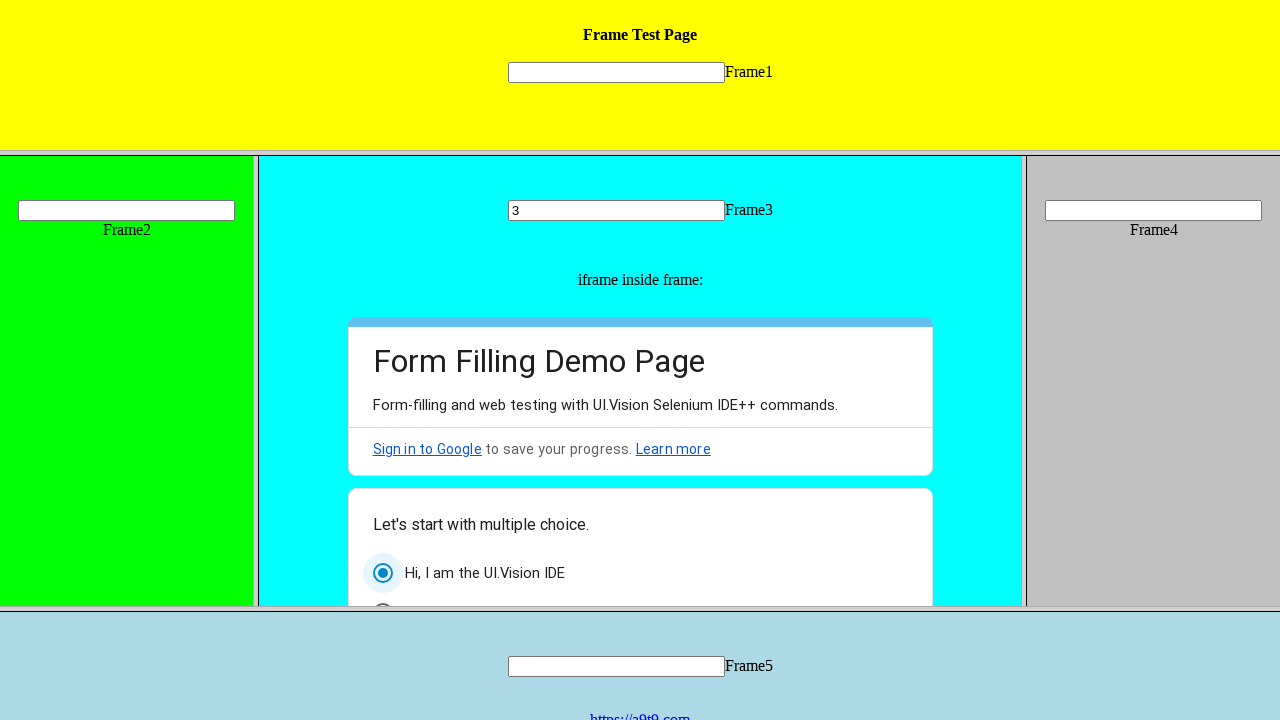